Tests auto-suggestive dropdown functionality by typing partial text and selecting India from the suggested options

Starting URL: https://rahulshettyacademy.com/dropdownsPractise/

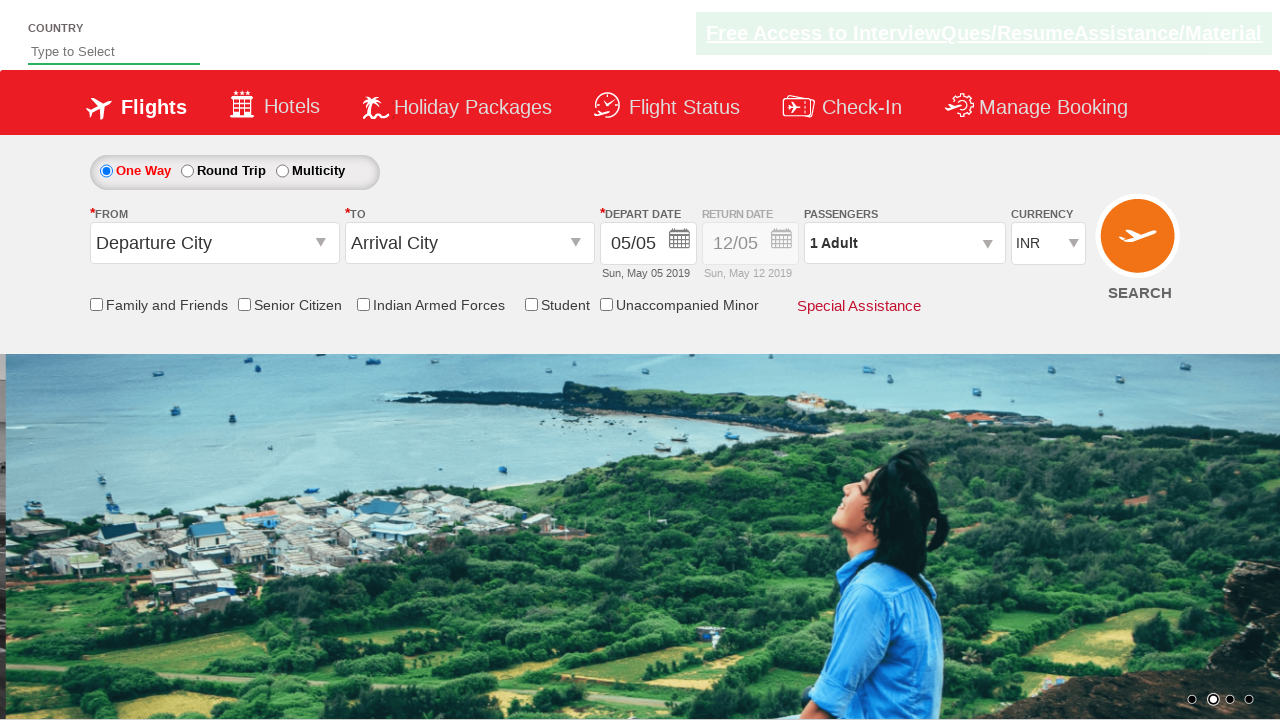

Typed 'ind' in autosuggest field to trigger dropdown on #autosuggest
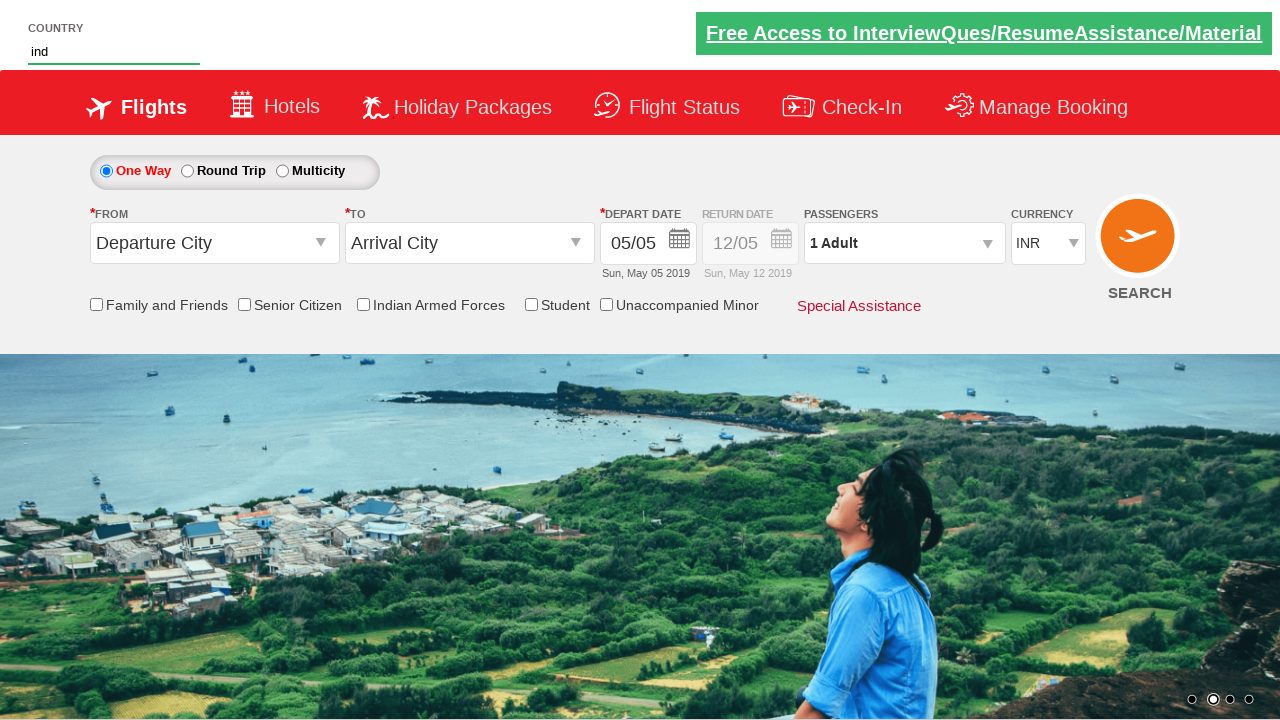

Waited for autosuggest dropdown options to appear
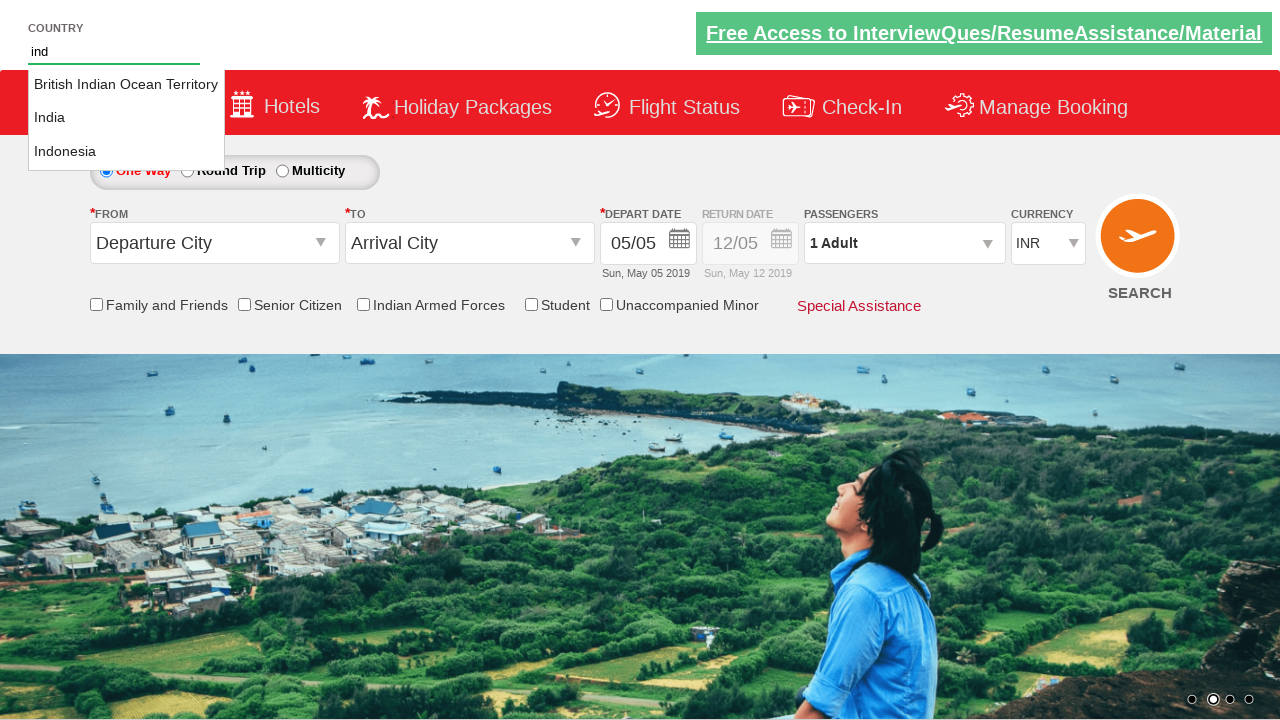

Retrieved all suggestion options from dropdown (found 3 options)
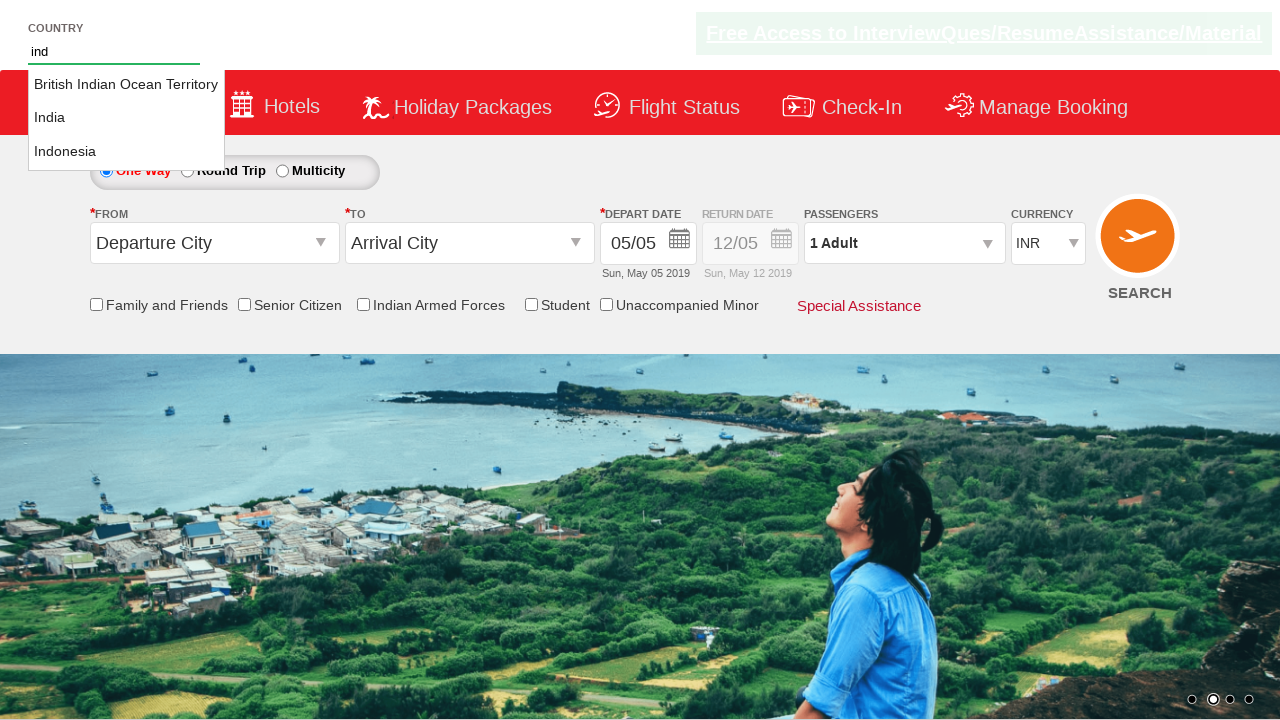

Found and clicked 'India' from autosuggest dropdown options at (126, 118) on li[class='ui-menu-item'] a >> nth=1
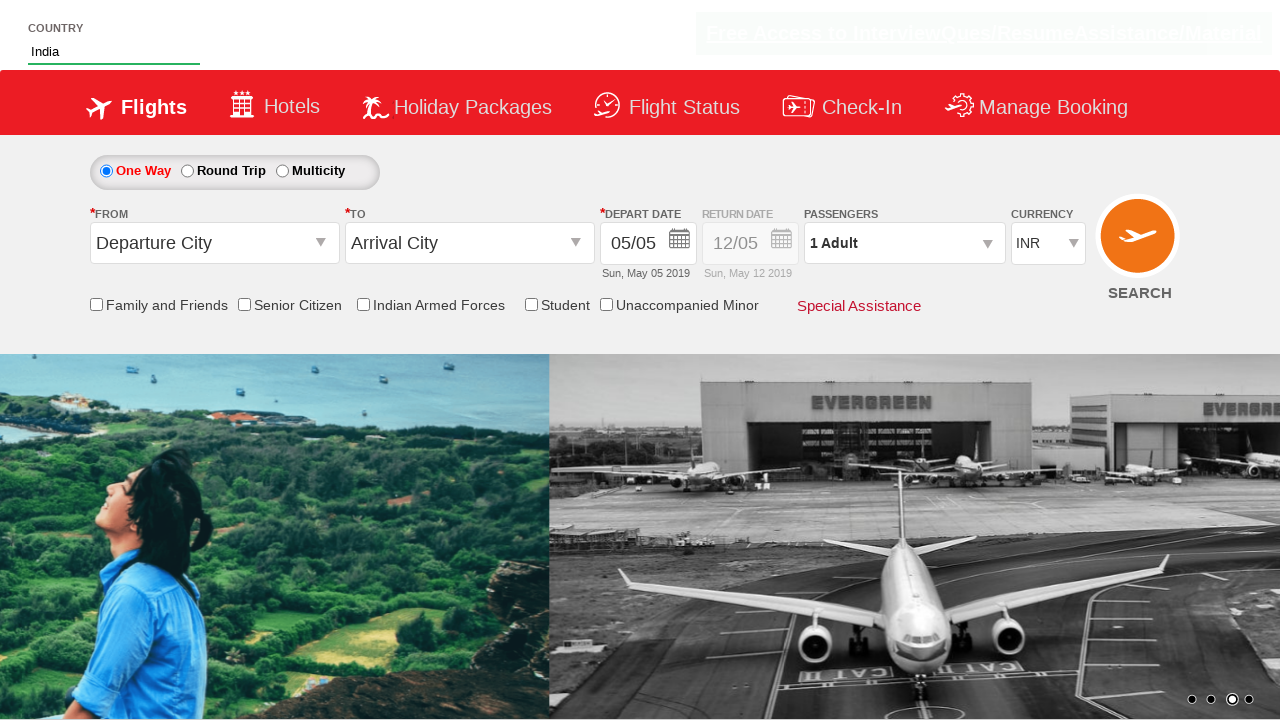

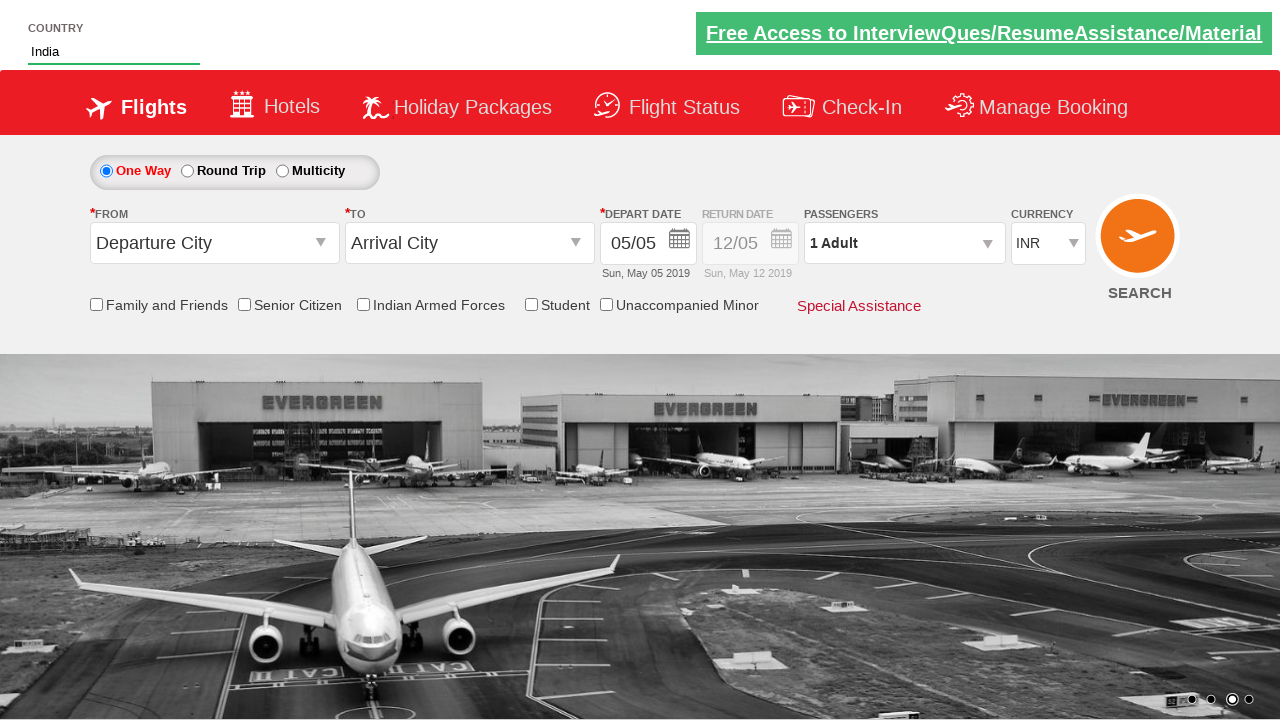